Tests JavaScript alert functionality by navigating to the alerts page, clicking the alert button, accepting the alert, and verifying the result message.

Starting URL: https://the-internet.herokuapp.com/

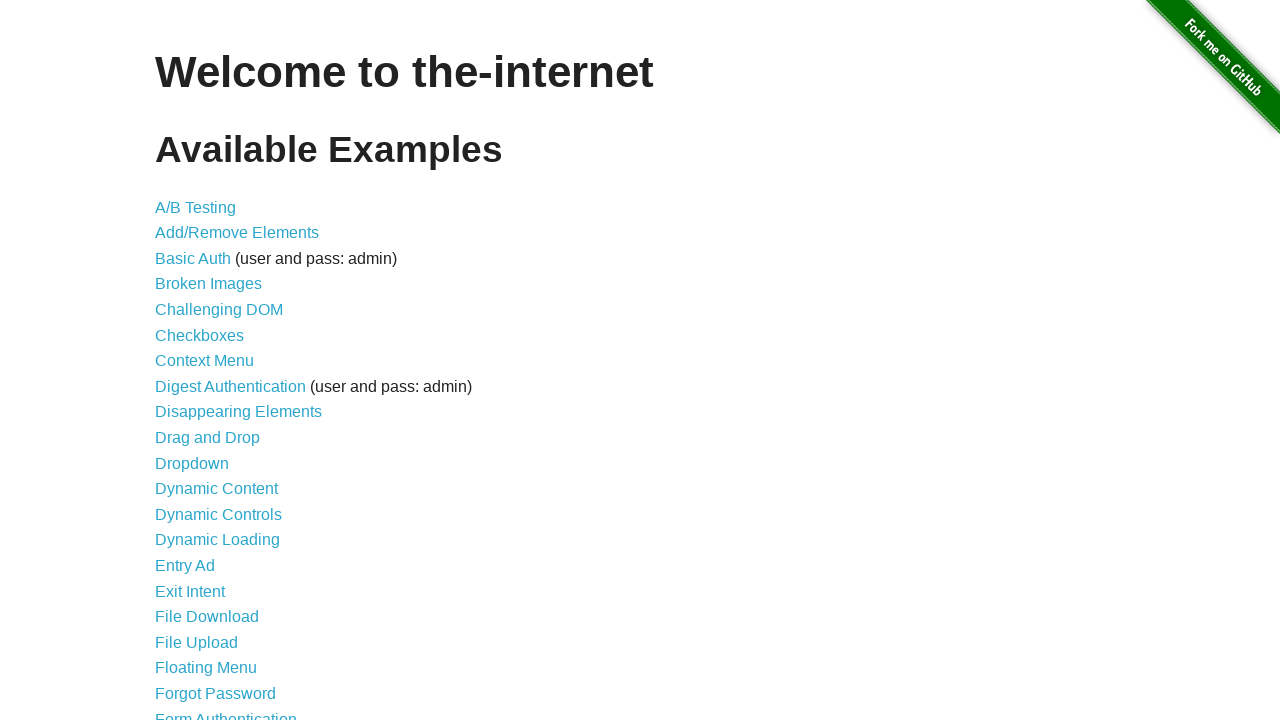

Clicked on the JavaScript Alerts link at (214, 361) on a[href='/javascript_alerts']
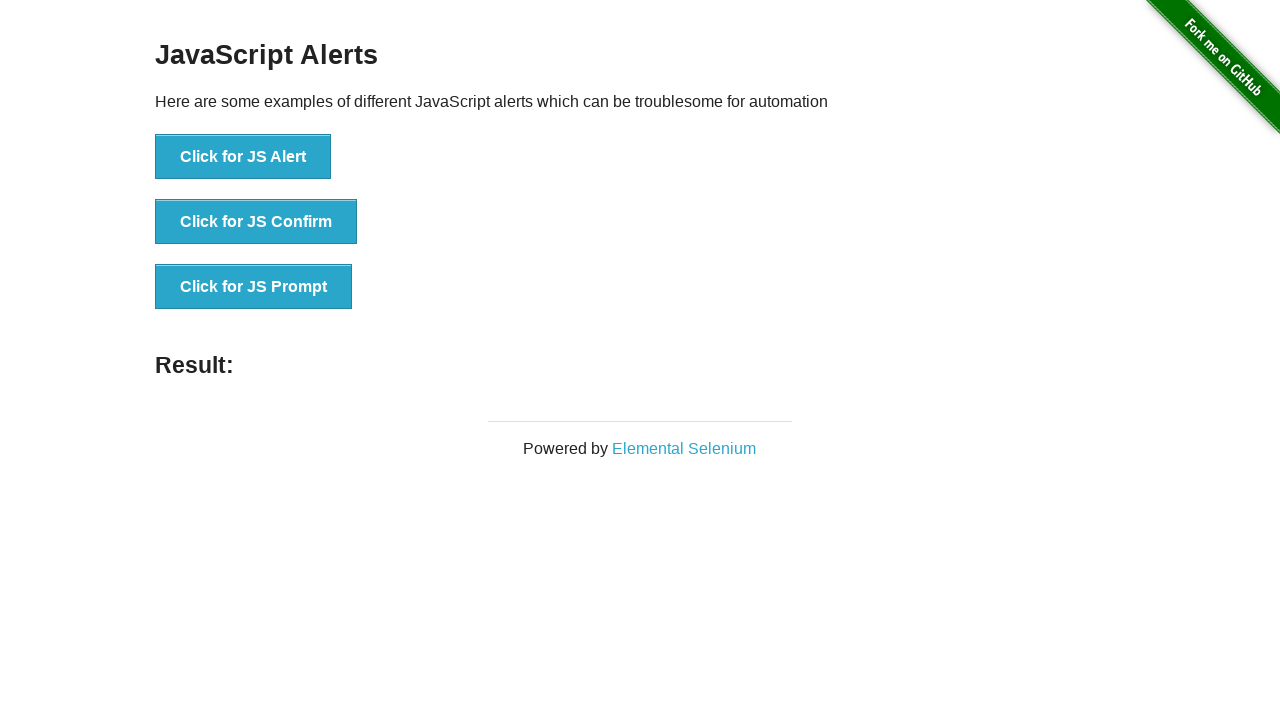

Waited for alert button to load on alerts page
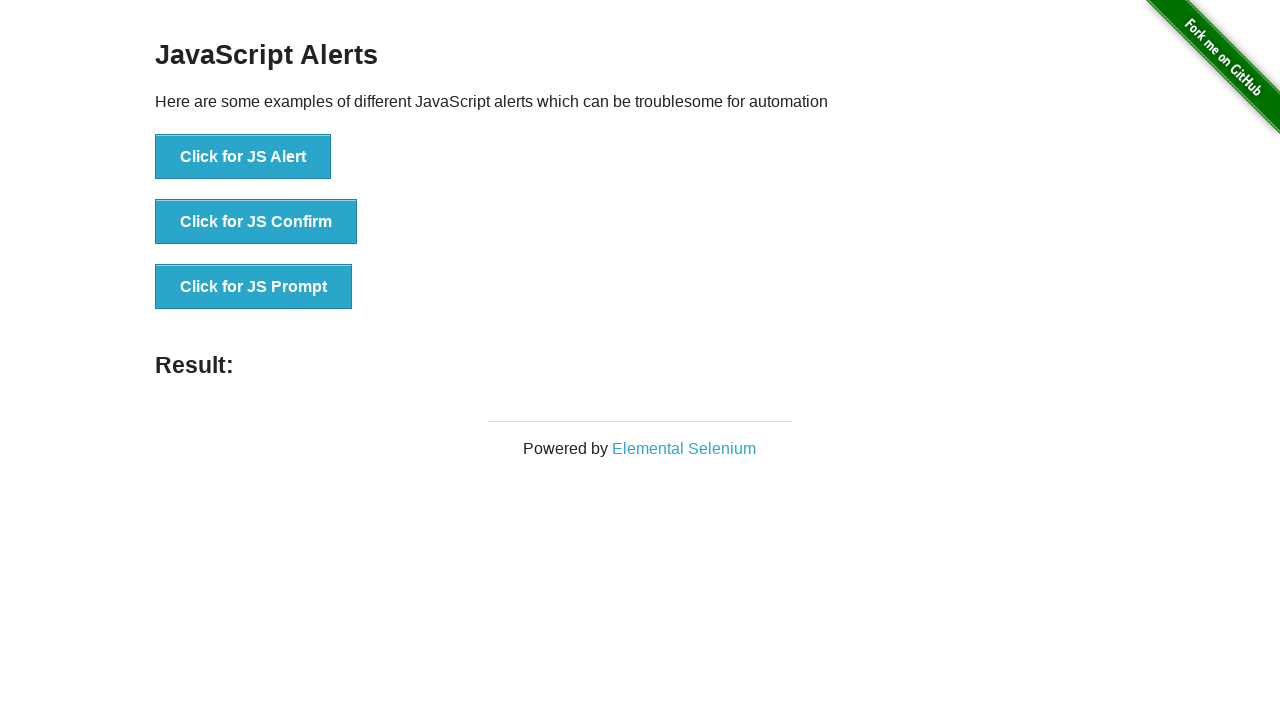

Clicked the alert button to trigger JavaScript alert at (243, 157) on button[onclick='jsAlert()']
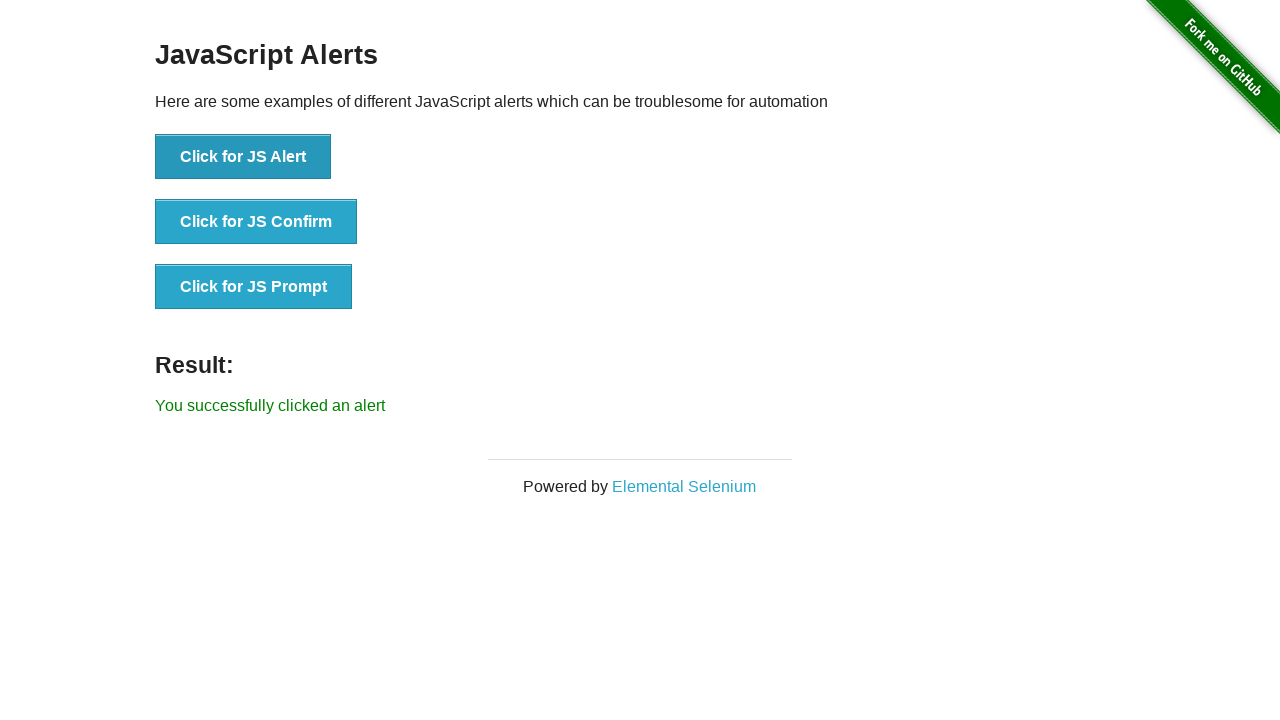

Accepted the JavaScript alert dialog at (243, 157) on button[onclick='jsAlert()']
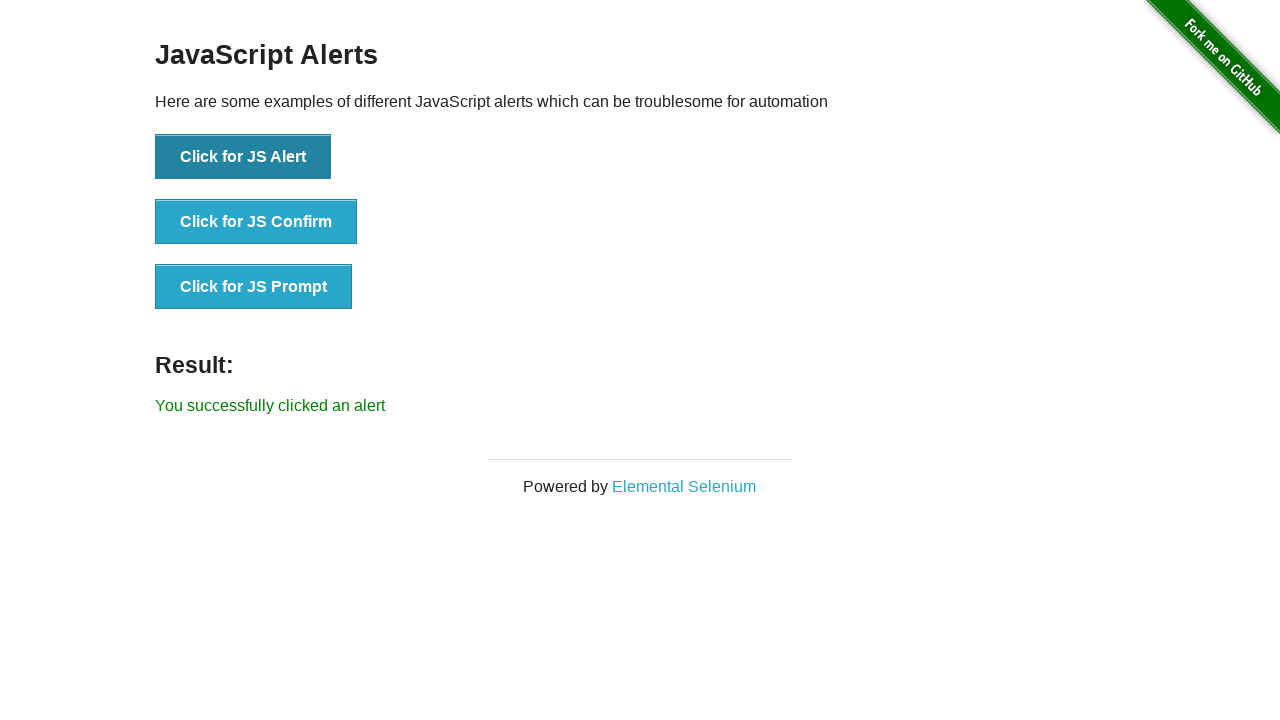

Waited for result message to appear
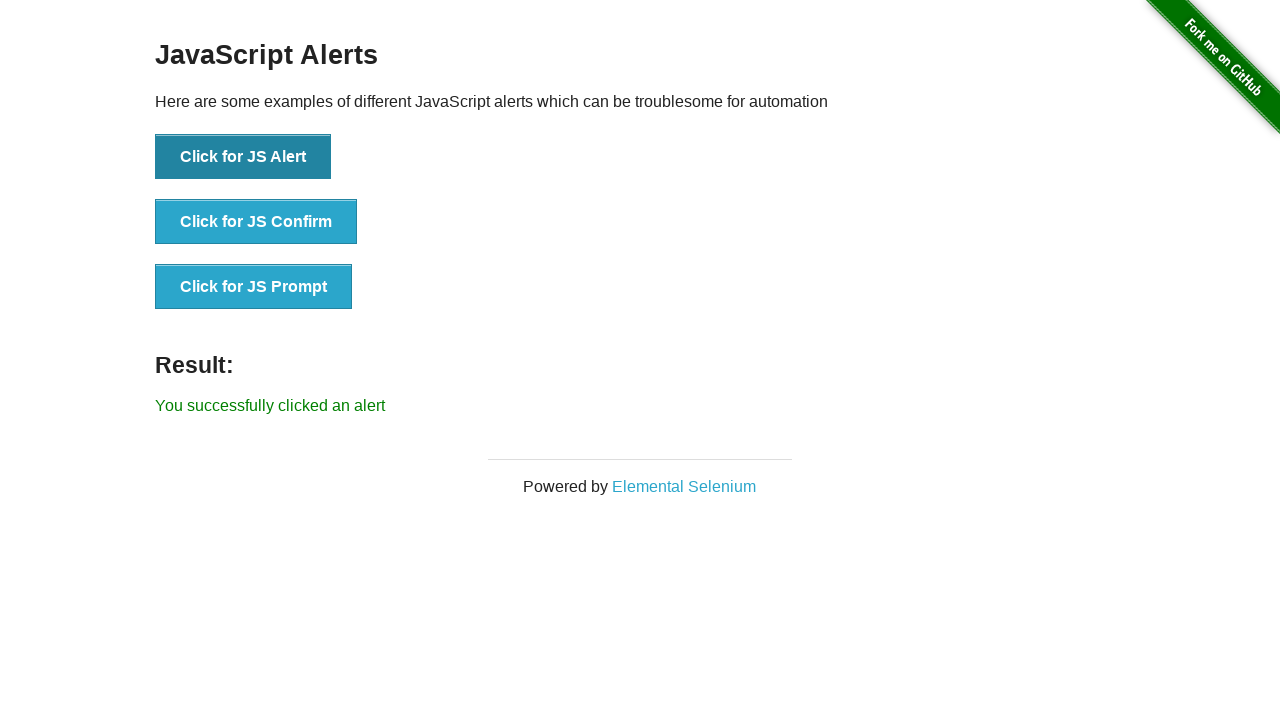

Retrieved result message text
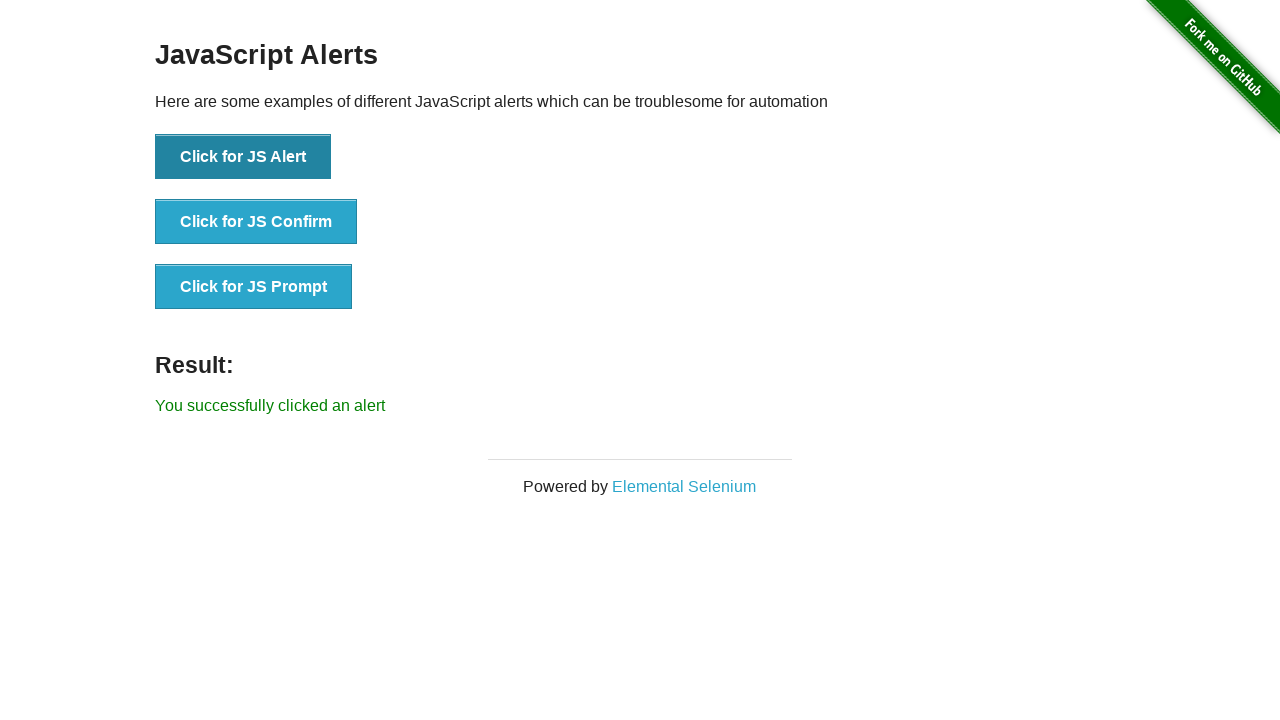

Verified result message is 'You successfully clicked an alert'
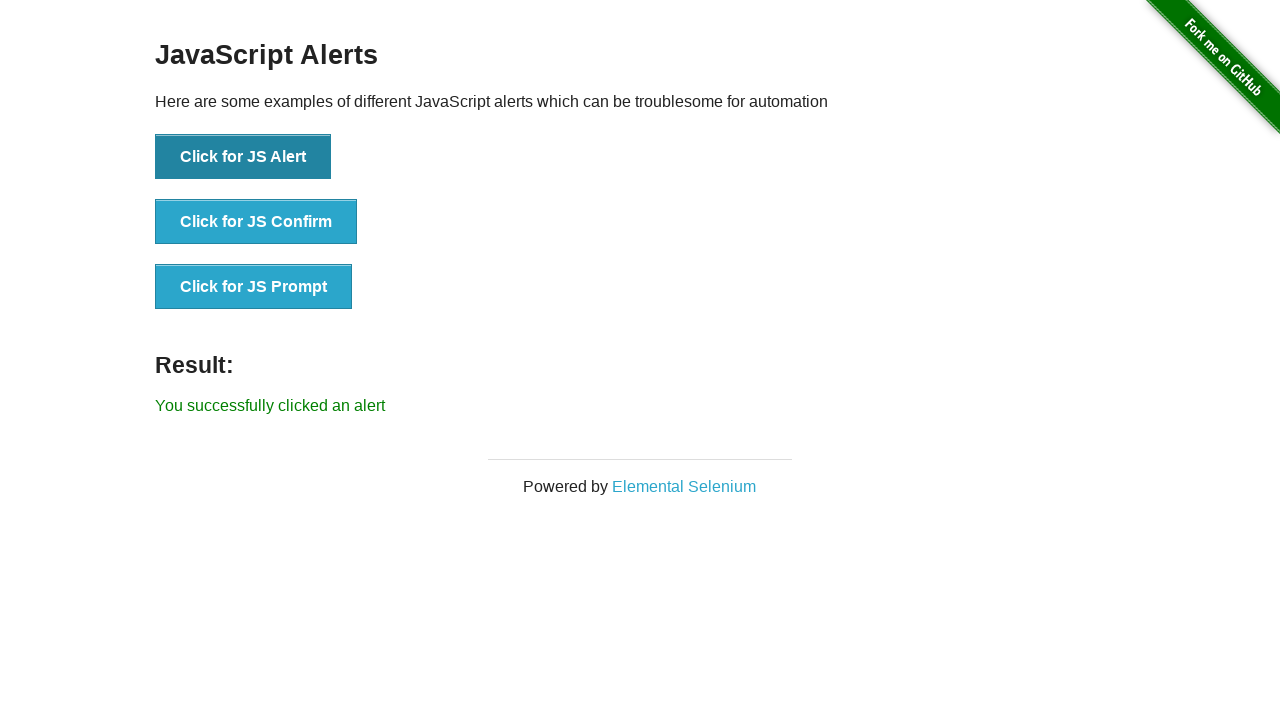

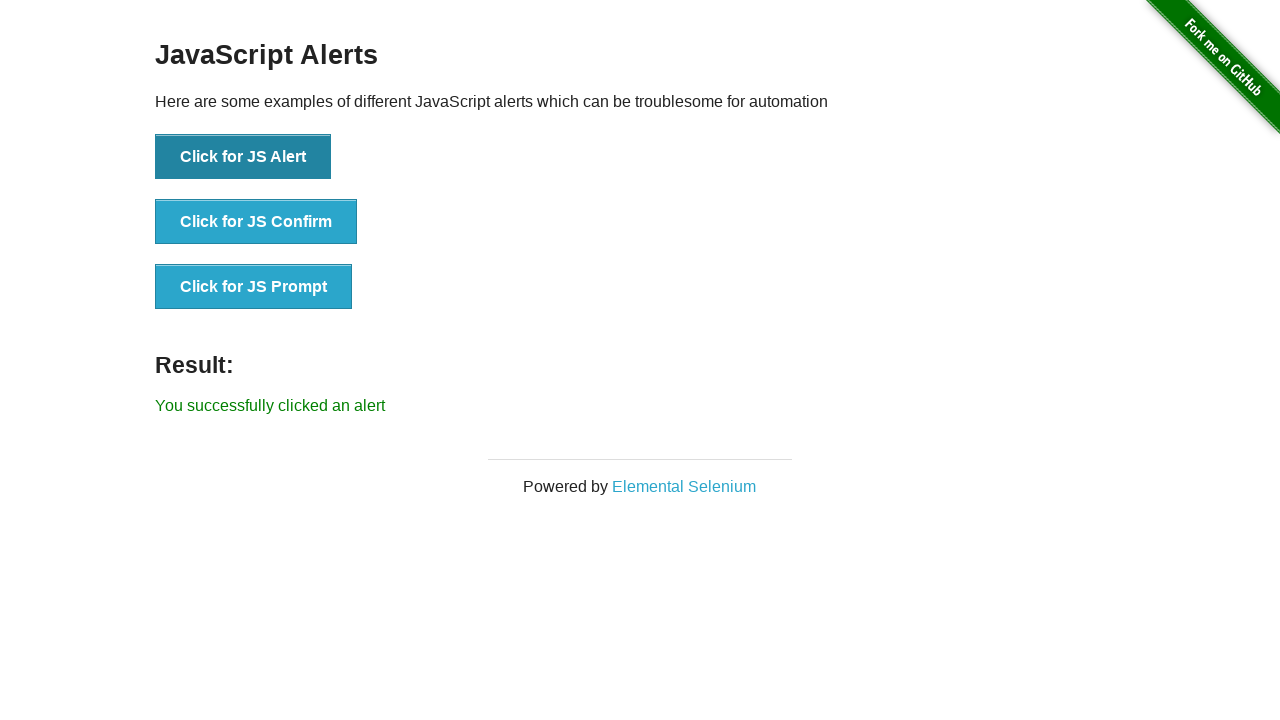